Tests slider drag interaction by clicking and dragging a range slider to change its value

Starting URL: https://www.lambdatest.com/selenium-playground/drag-drop-range-sliders-demo

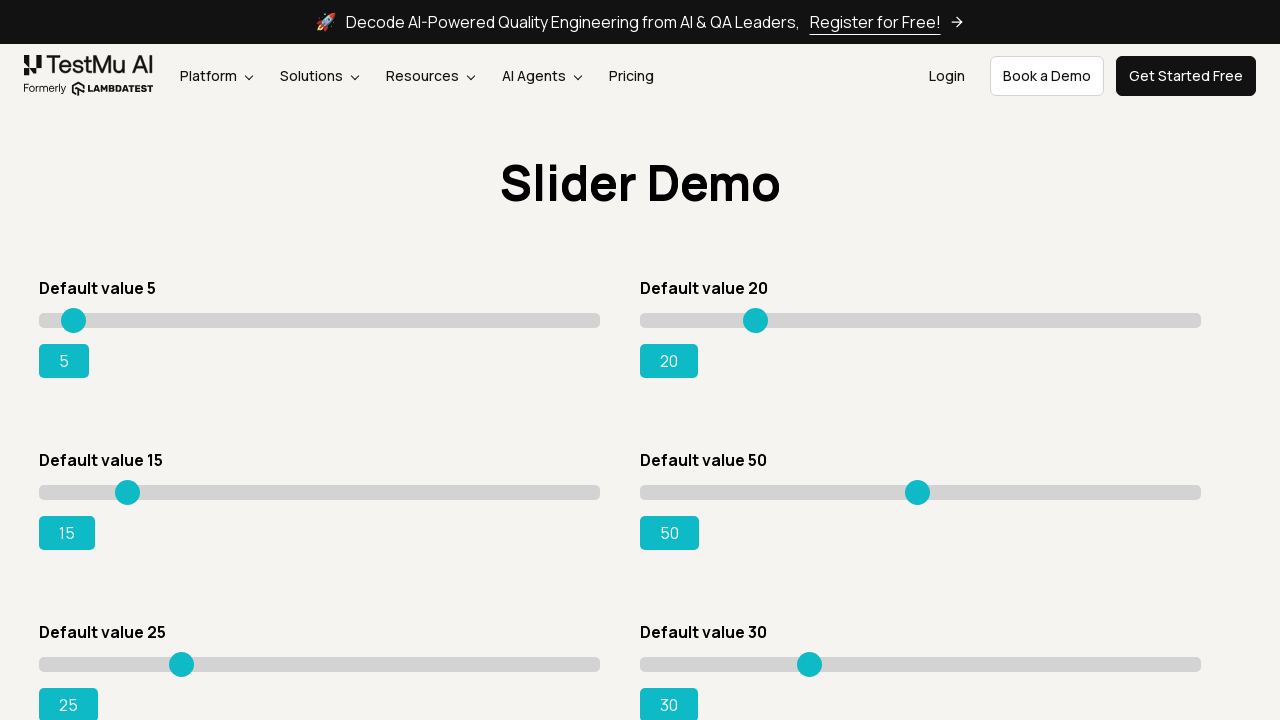

Waited for range slider with value 5 to be visible
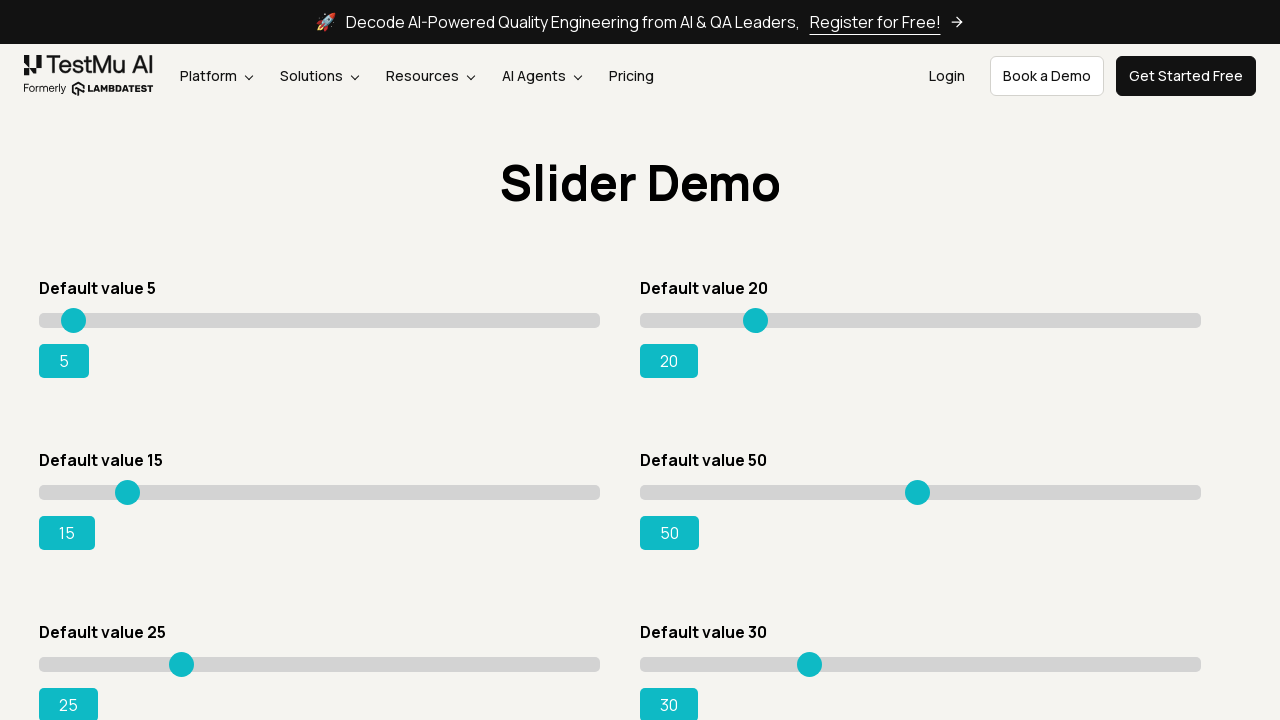

Retrieved slider bounding box for drag calculation
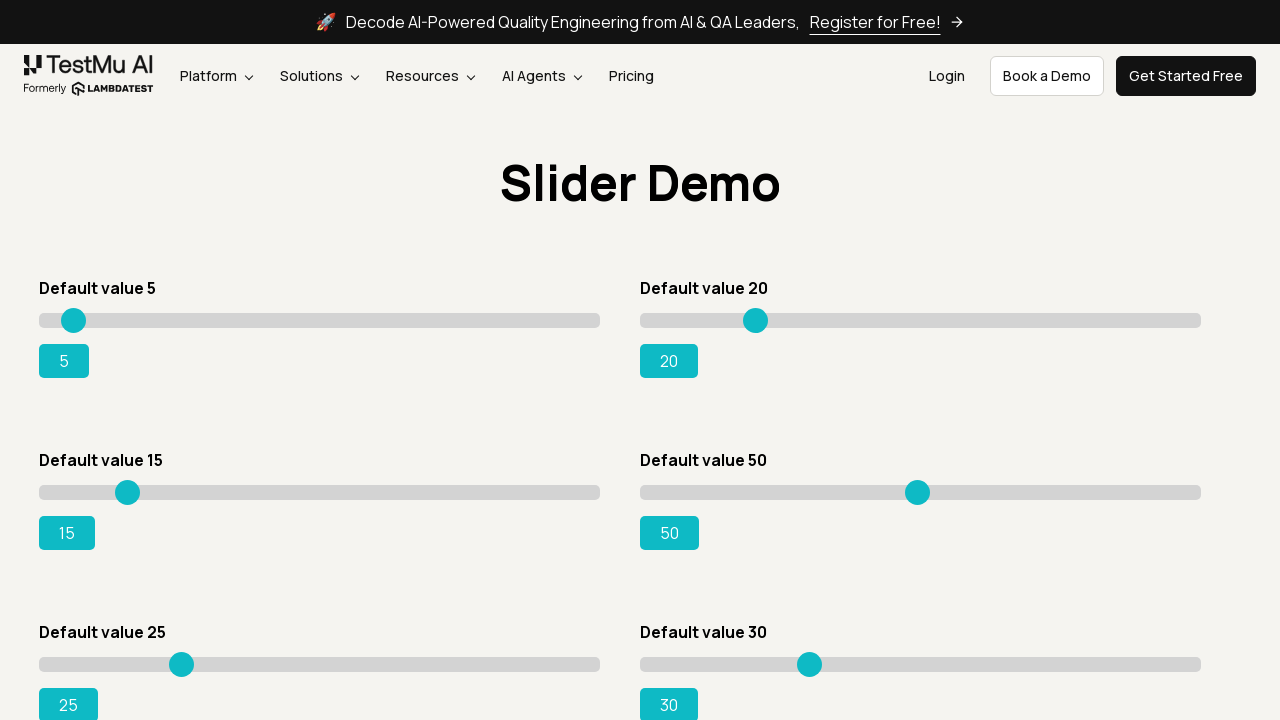

Moved mouse to center of slider at (320, 320)
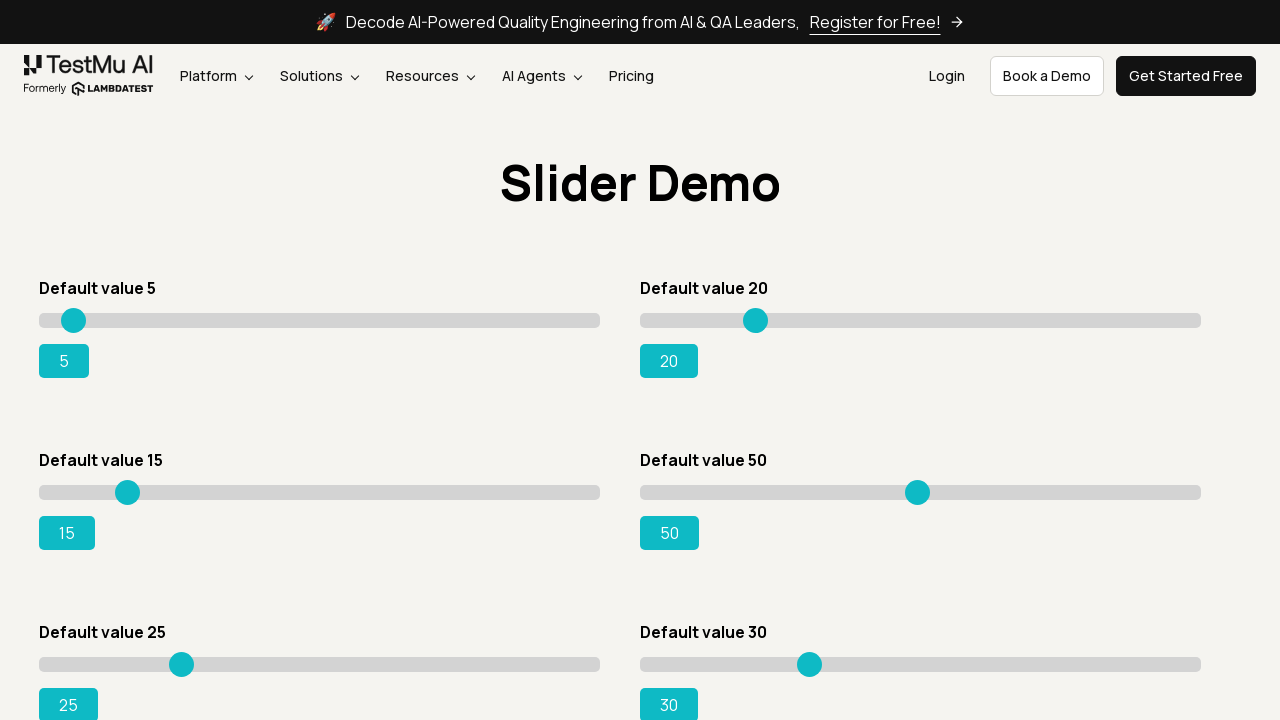

Pressed and held mouse button on slider at (320, 320)
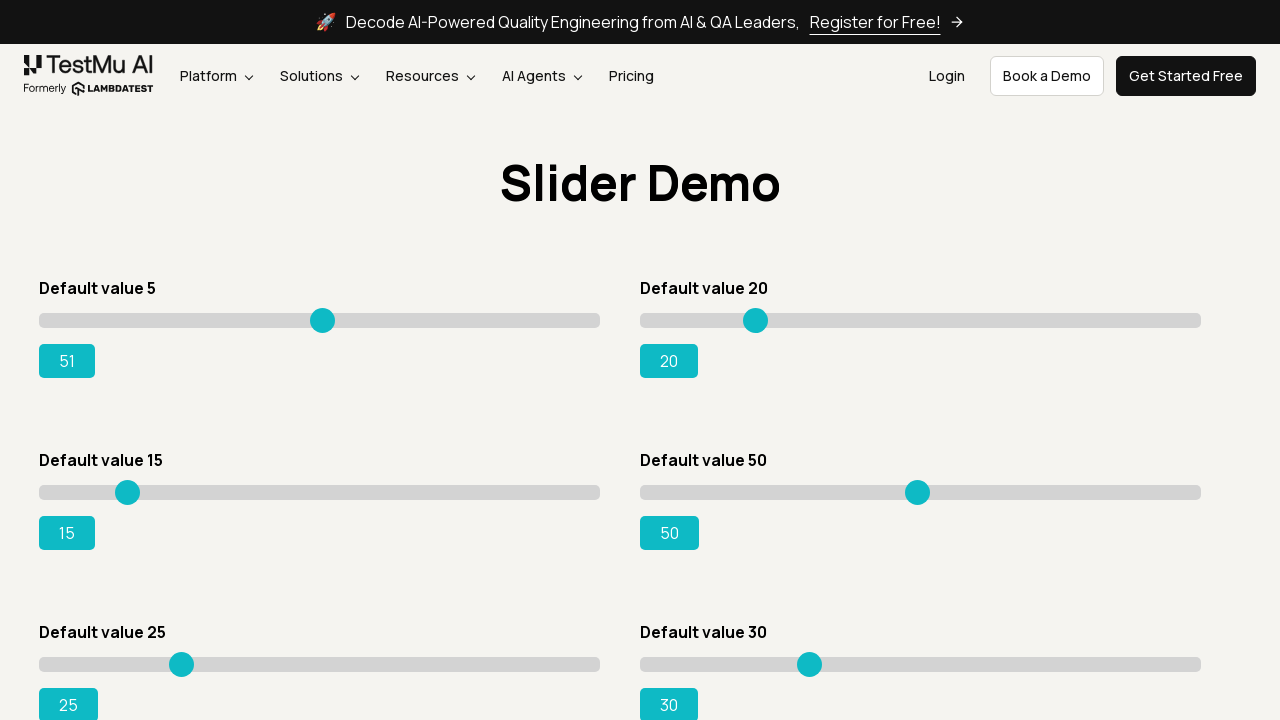

Dragged slider to the left by 12 pixels at (308, 320)
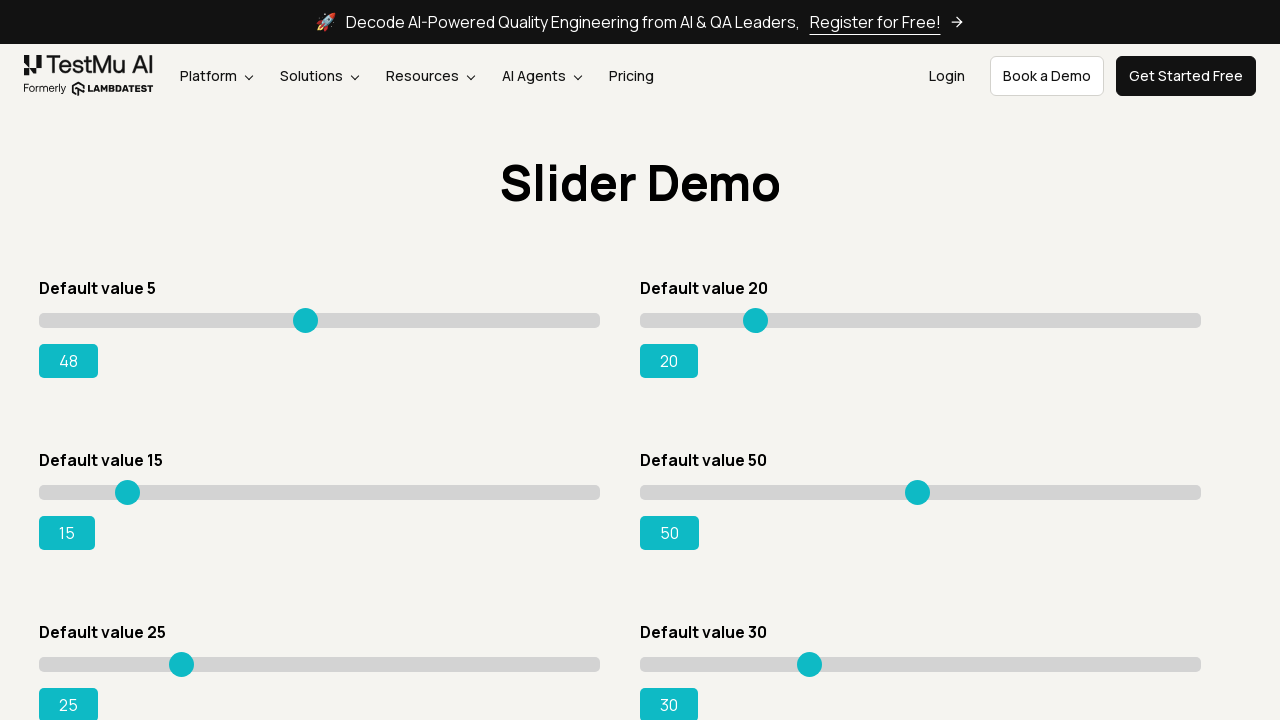

Released mouse button, slider drag interaction complete at (308, 320)
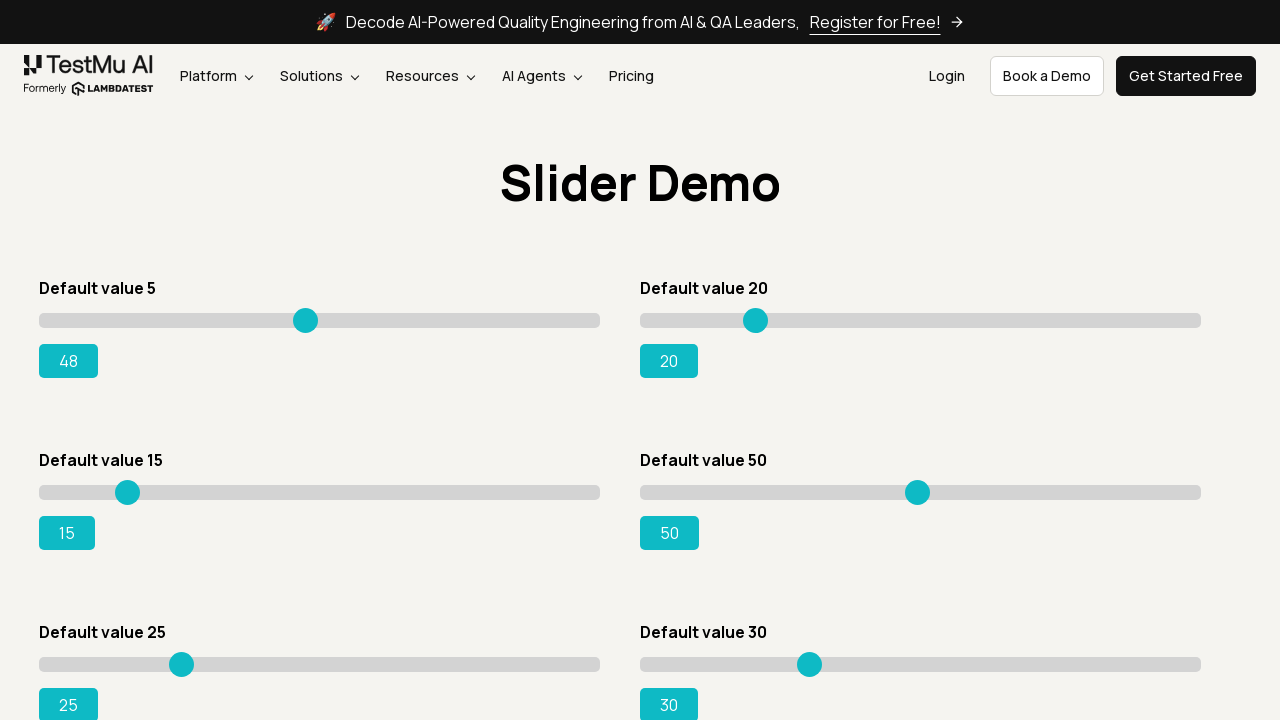

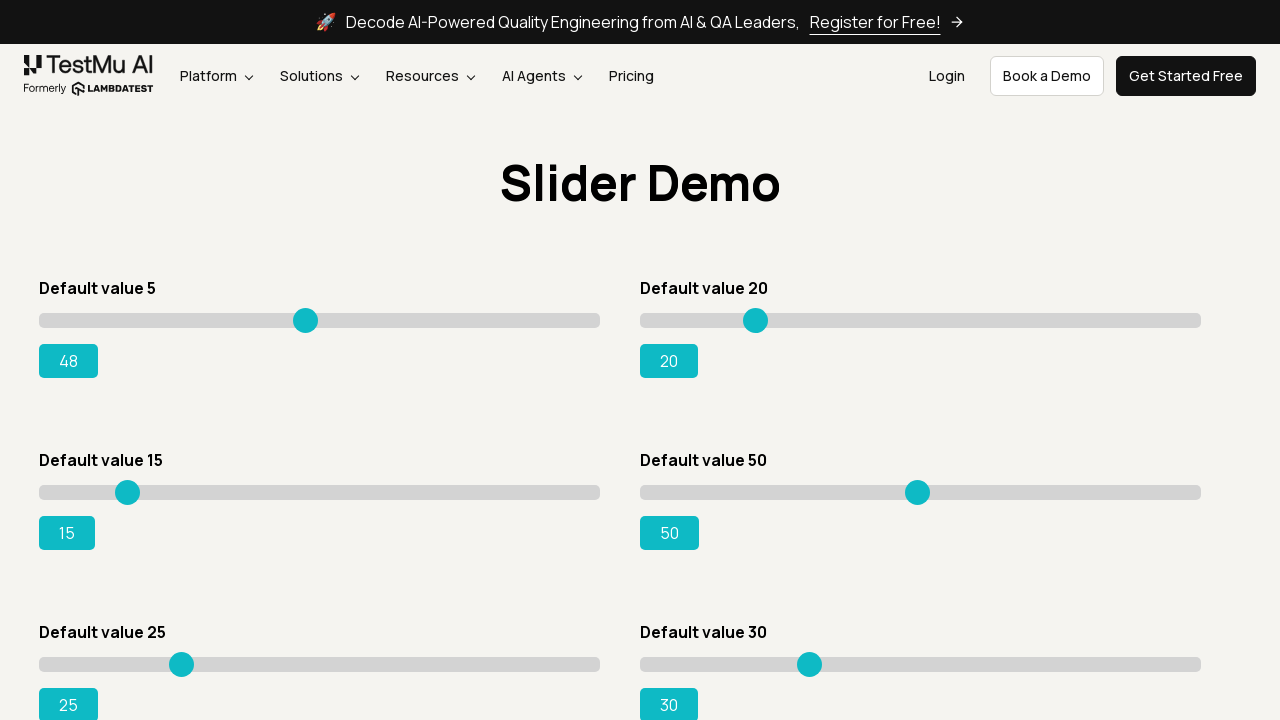